Tests entering text into a dynamically loaded textbox field after waiting for it to become visible

Starting URL: http://only-testing-blog.blogspot.com/2014/01/textbox.html

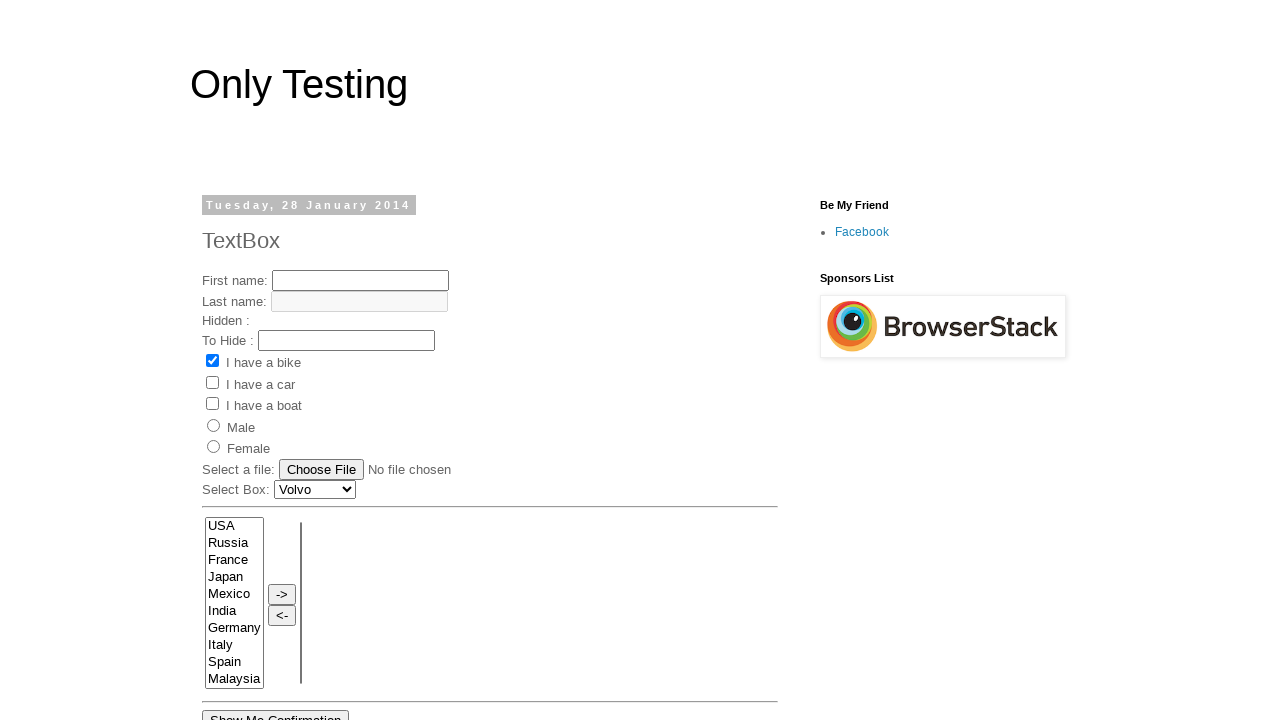

Waited for textbox3 to become visible
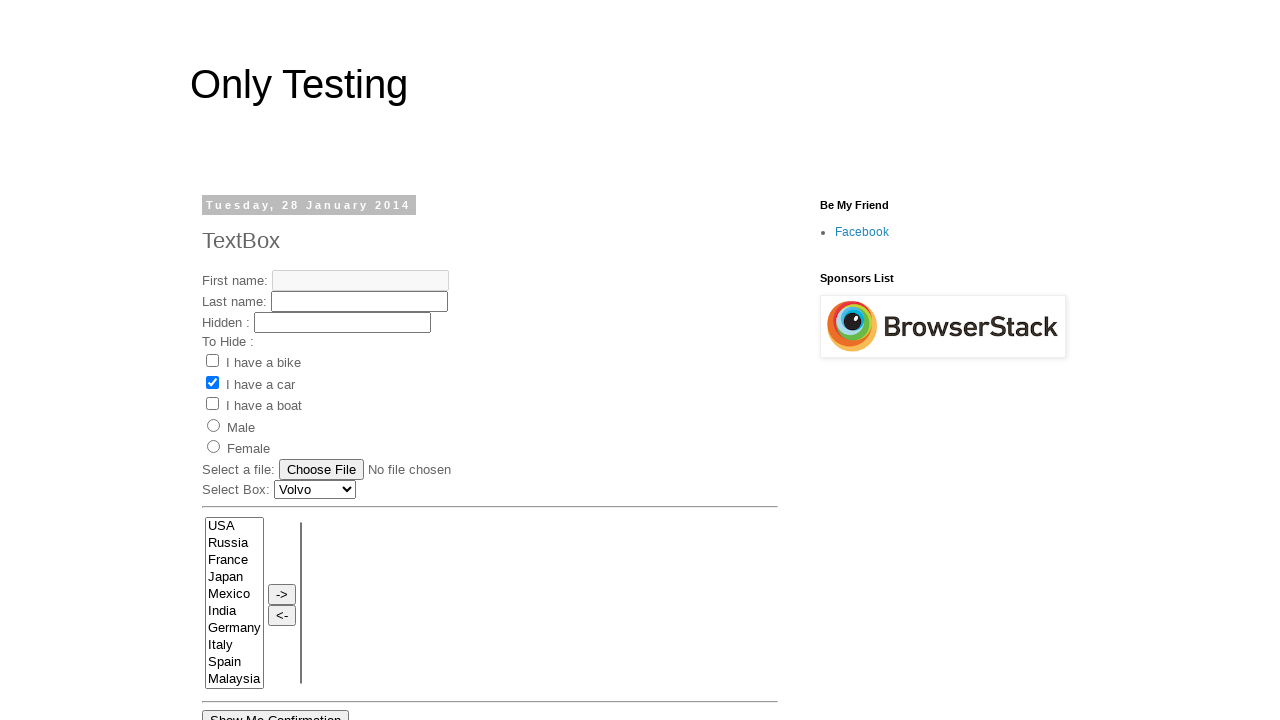

Entered text into textbox3 field on #text3
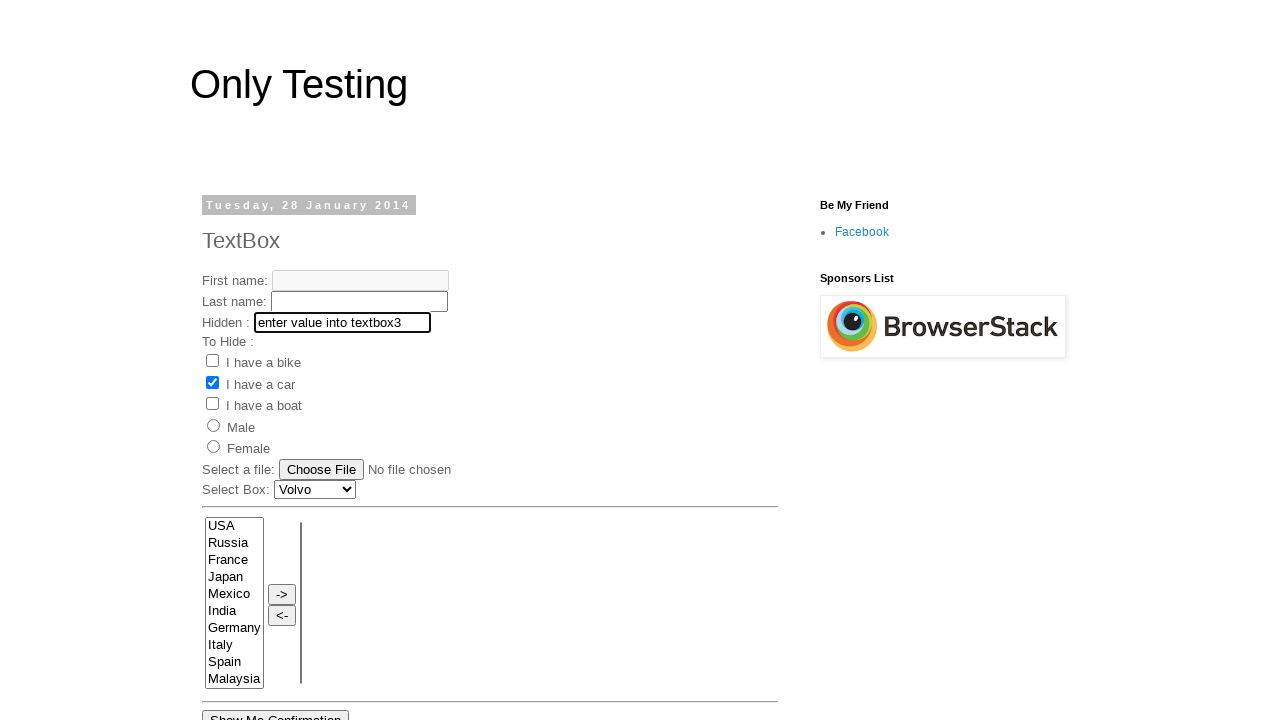

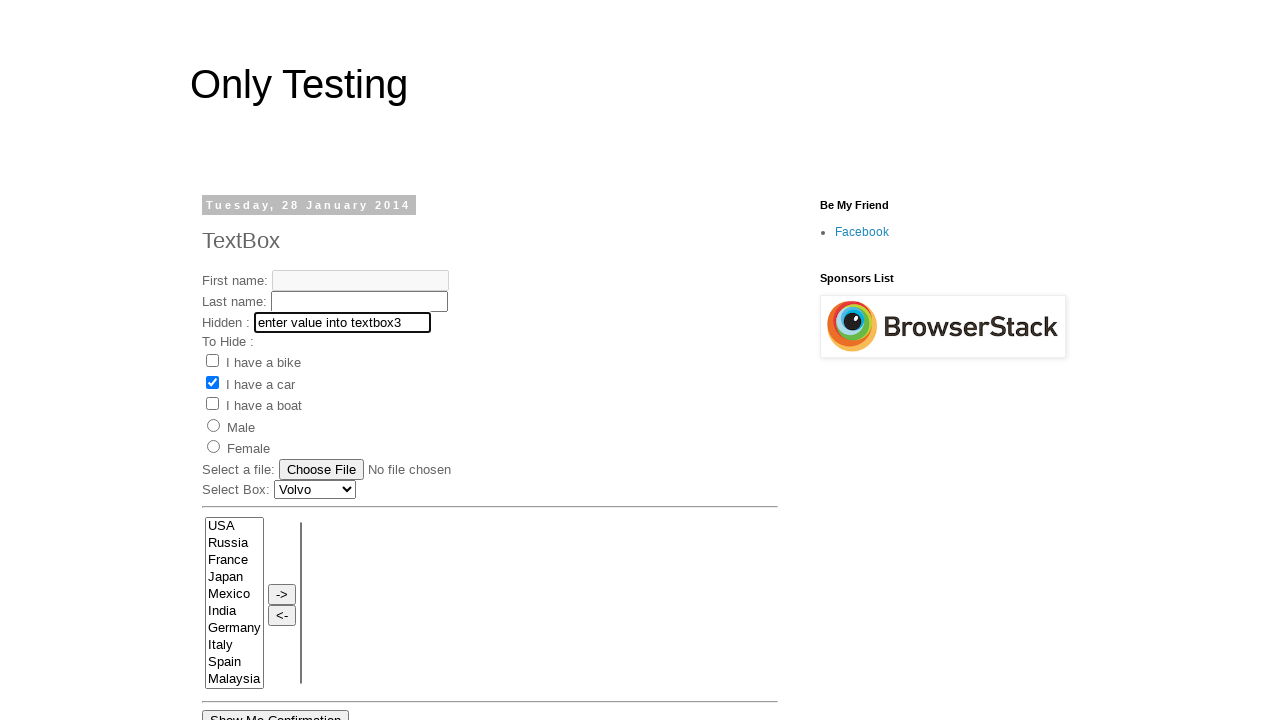